Fills out a form on the NTC website with a symbol number and date of birth, then submits the form

Starting URL: https://neb.ntc.net.np/

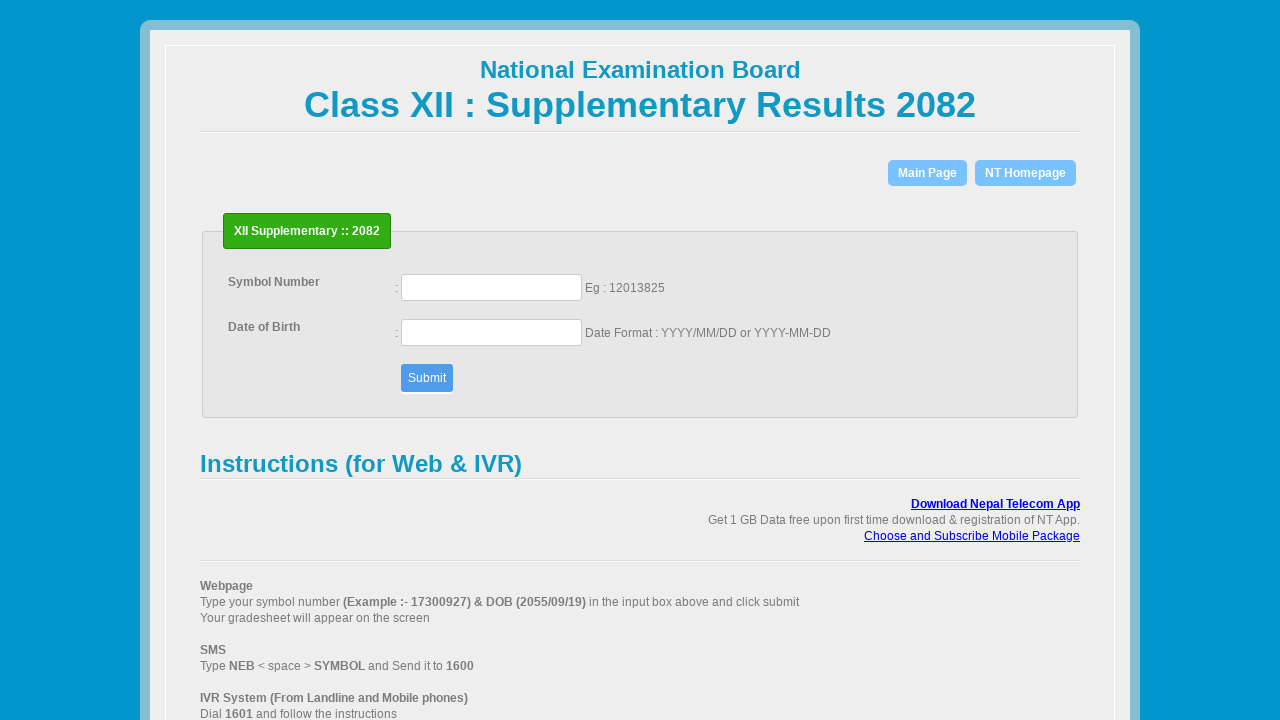

Filled symbol number field with '23403271' on #symbol
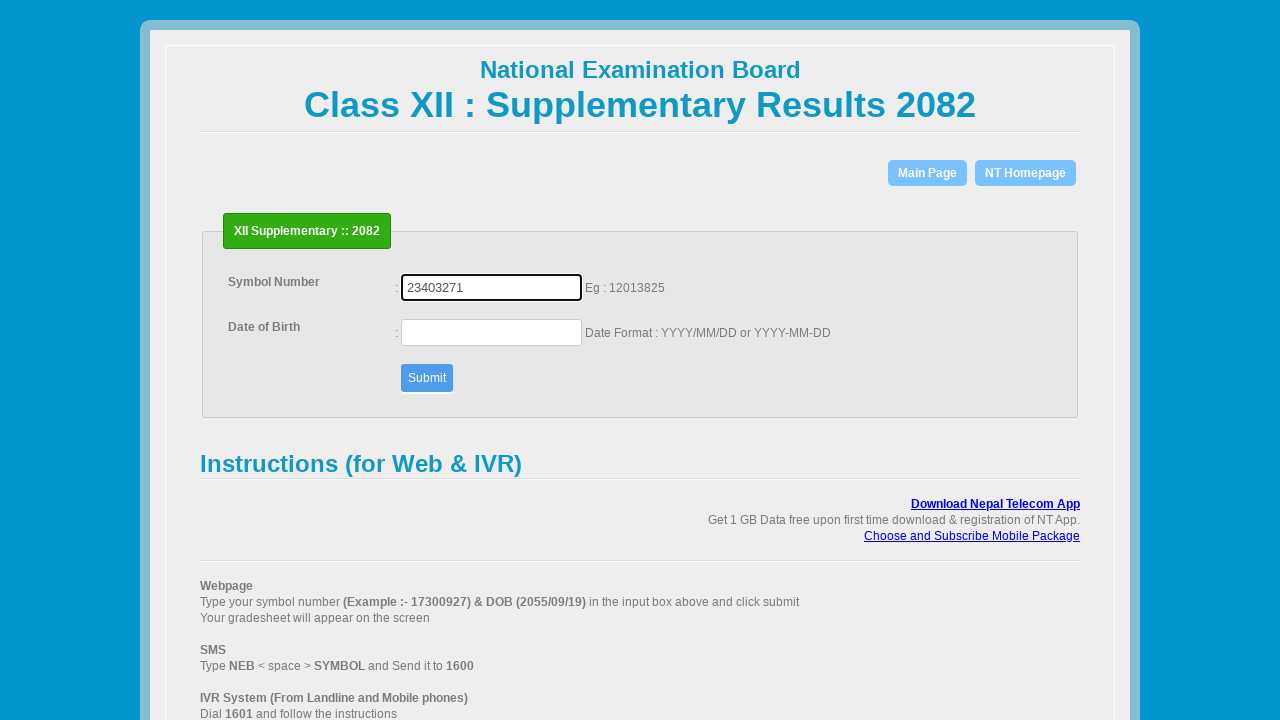

Filled date of birth field with '2062/03/14' on #dob
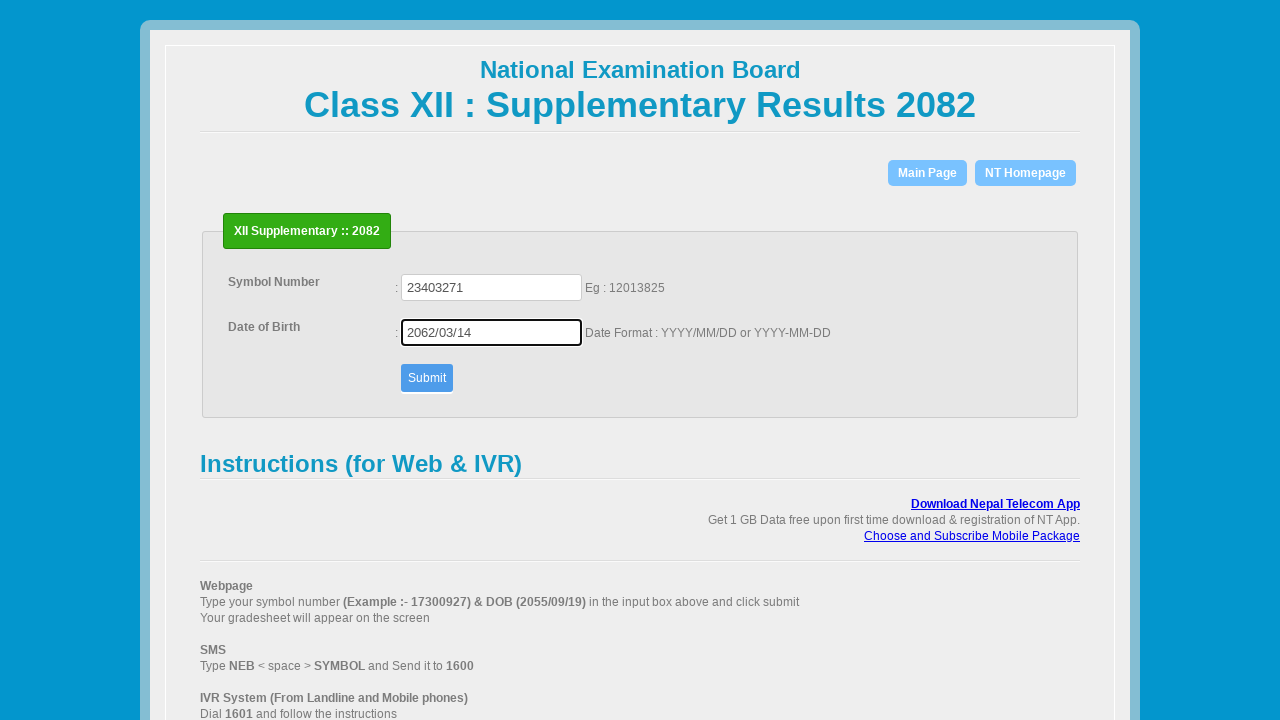

Clicked form submit button at (427, 378) on xpath=//*[@id="innerpan"]/form/fieldset/table/tbody/tr[3]/td[2]/input
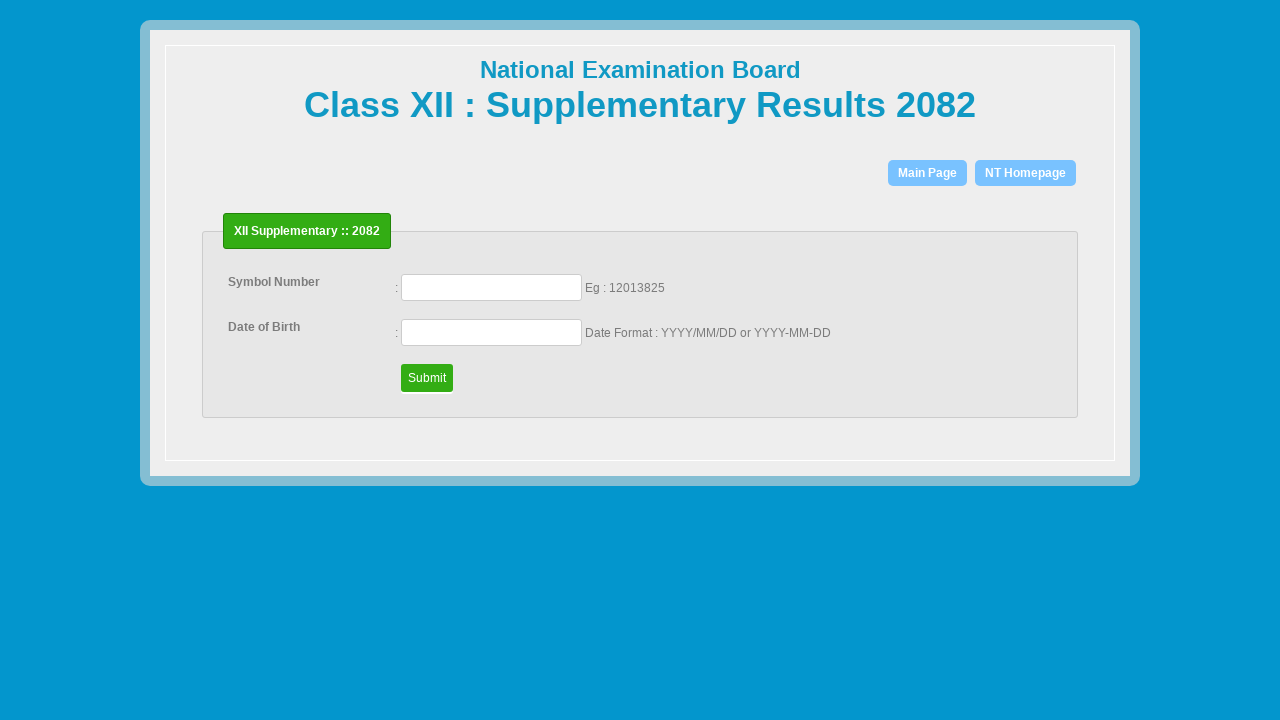

Waited 2 seconds for form results to load
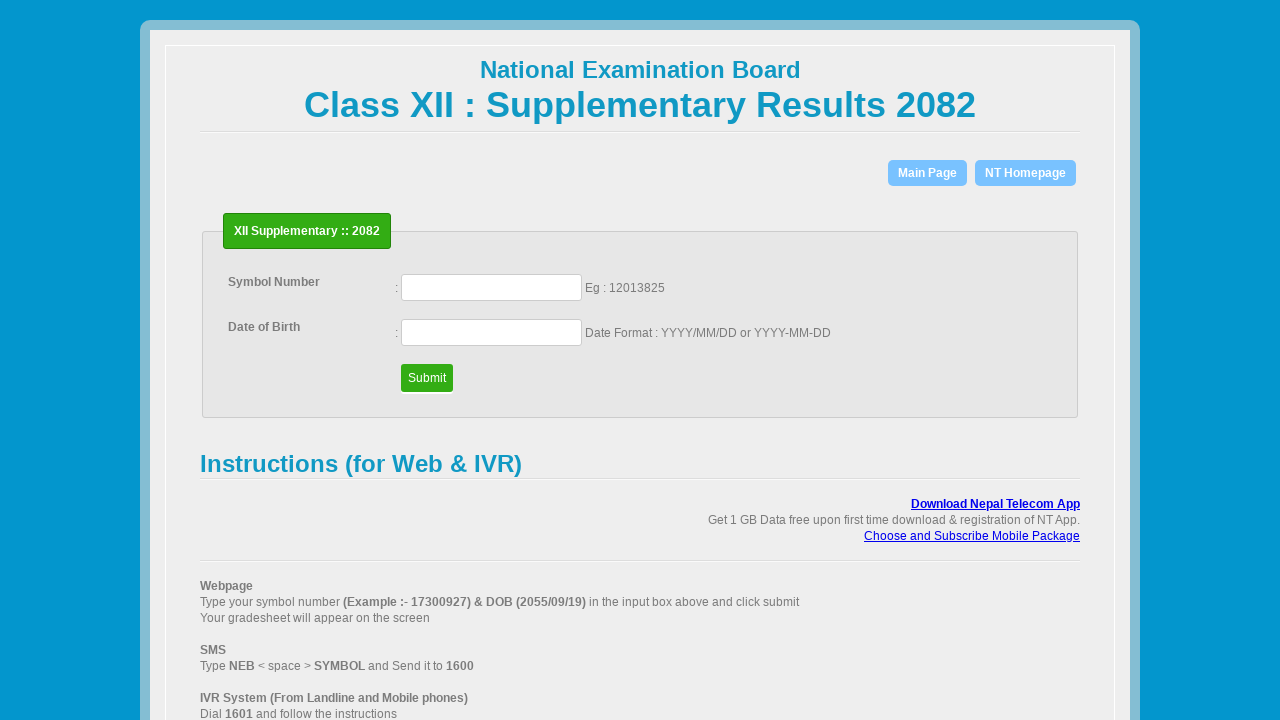

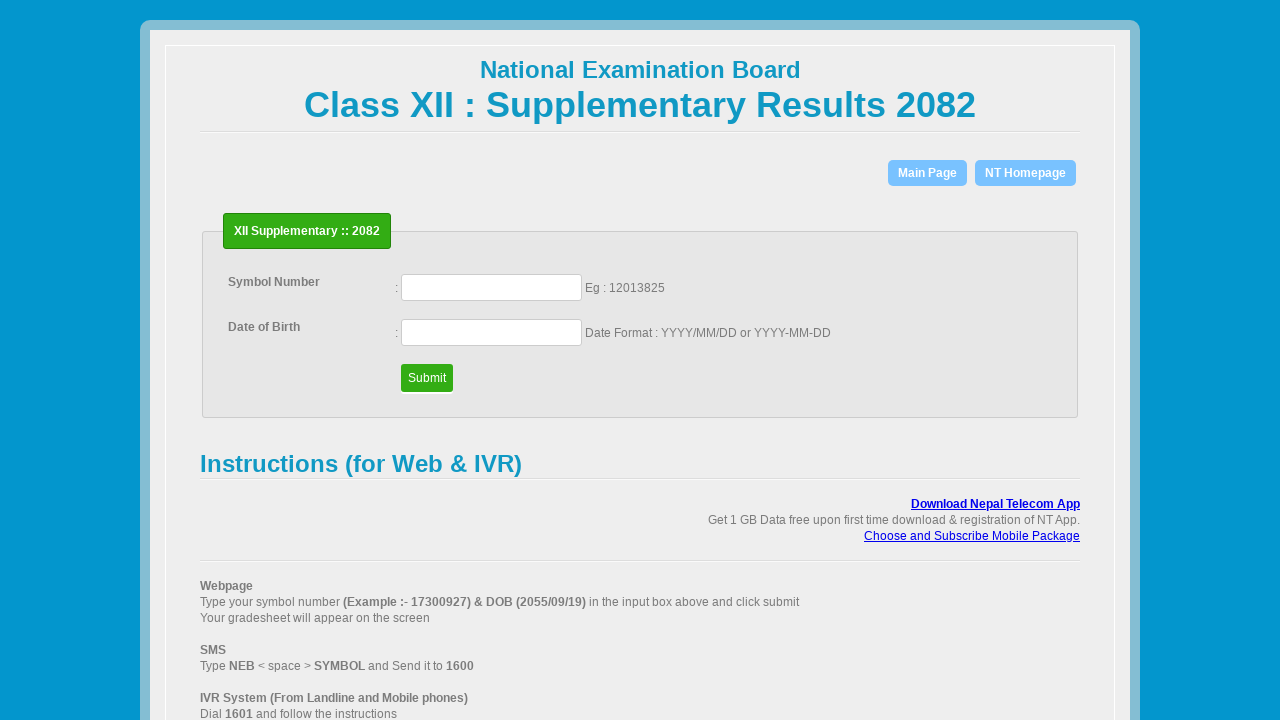